Tests registration form validation when email confirmation doesn't match the original email

Starting URL: https://alada.vn/tai-khoan/dang-ky.html

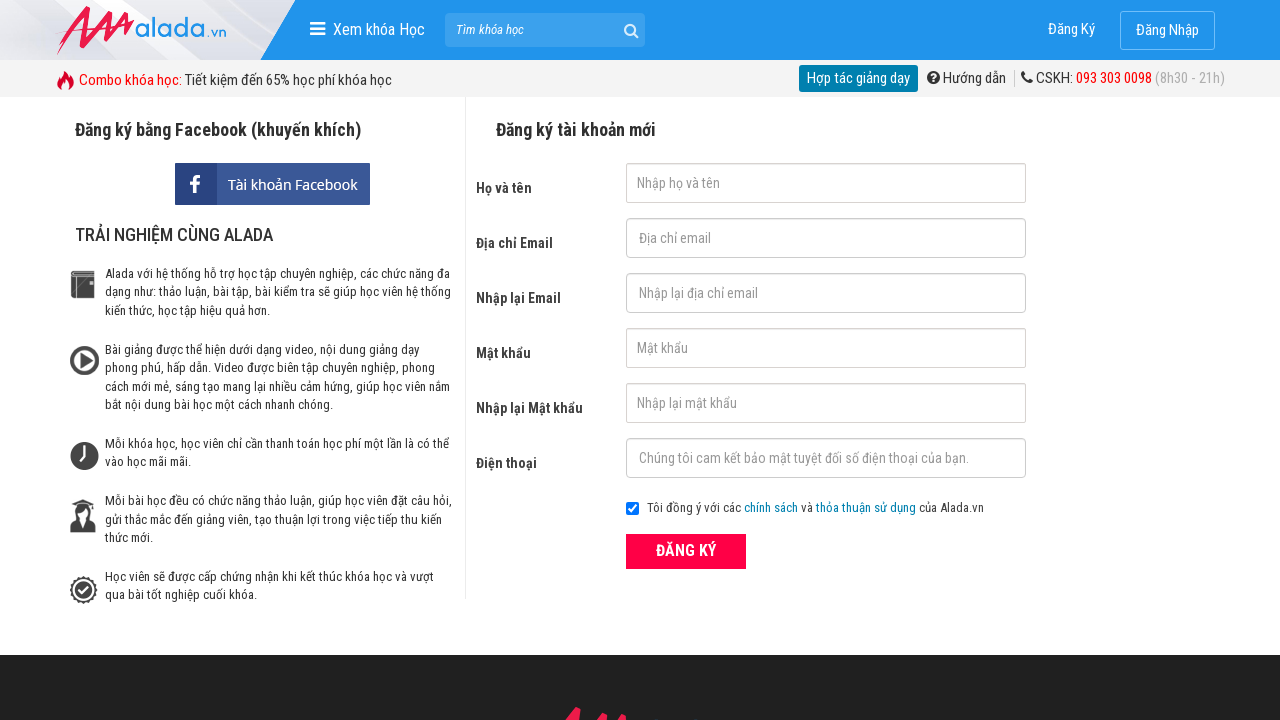

Filled first name field with 'huyen' on //input[@type='text' and @id='txtFirstname']
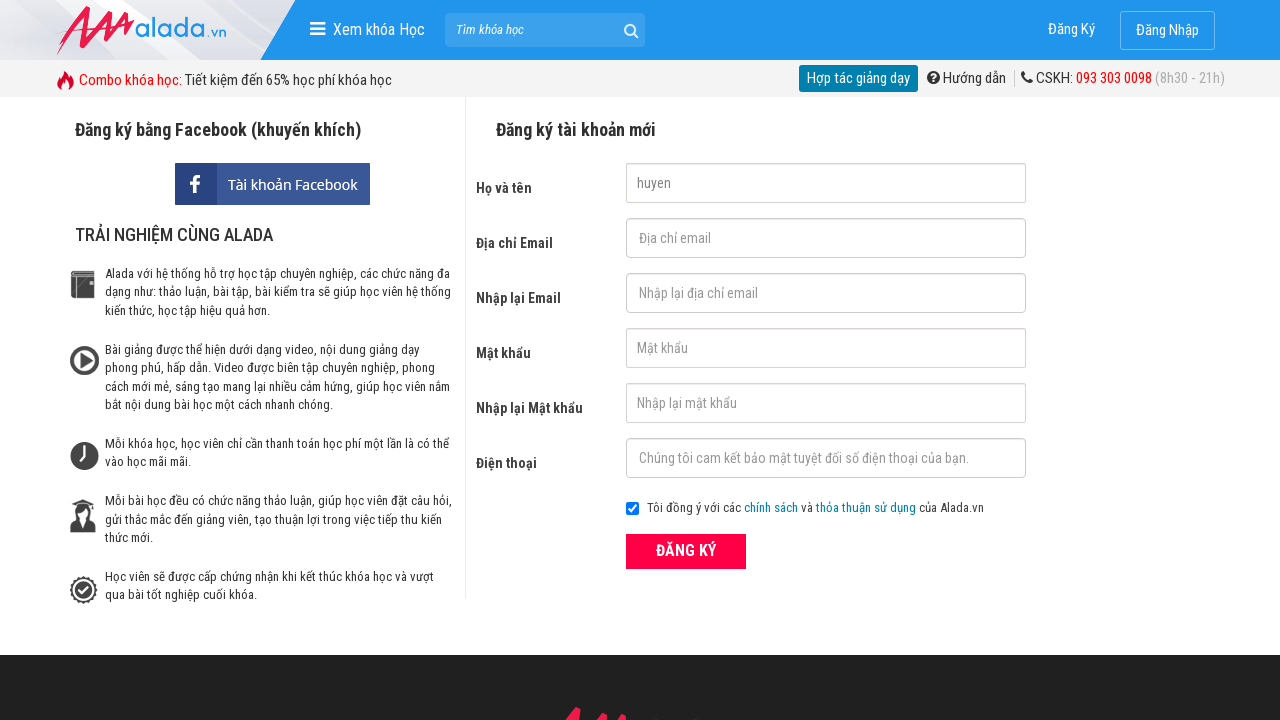

Filled email field with 'mth2105@gmail.com' on //input[@type='email' and @id='txtEmail']
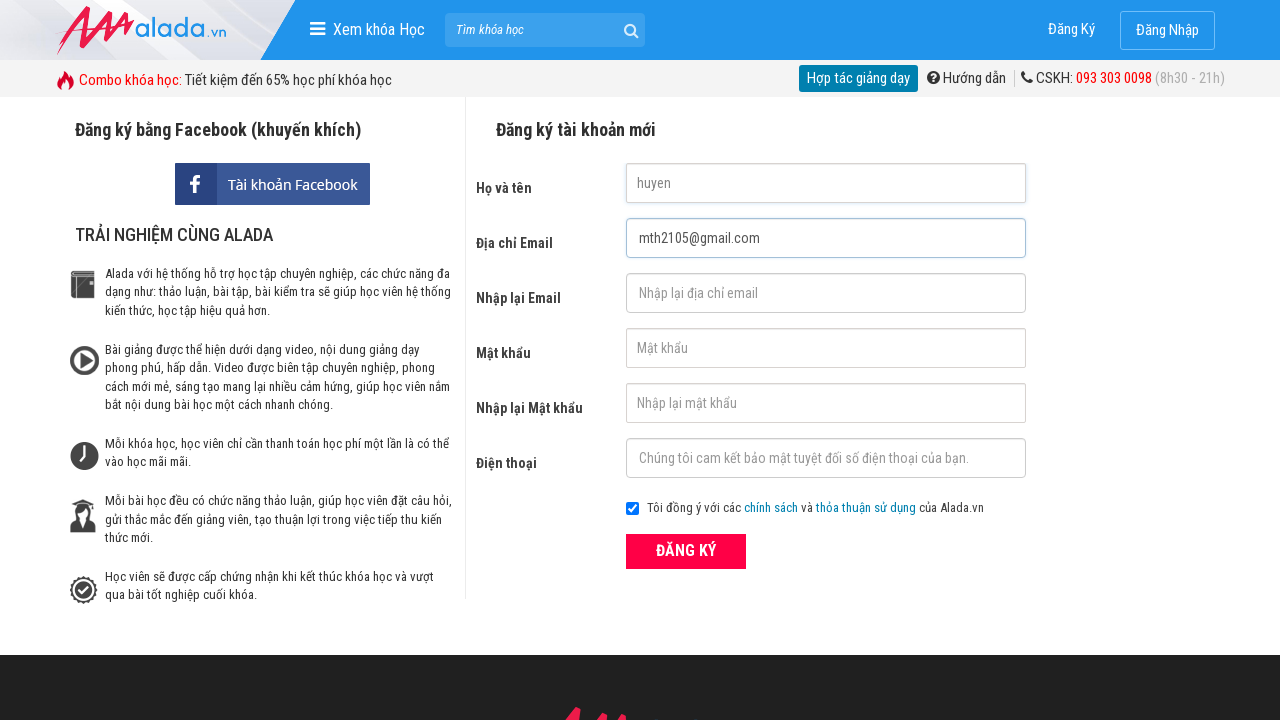

Filled email confirmation field with mismatched email 'mth2106@gmail.com' on //input[@type='email' and @id='txtCEmail']
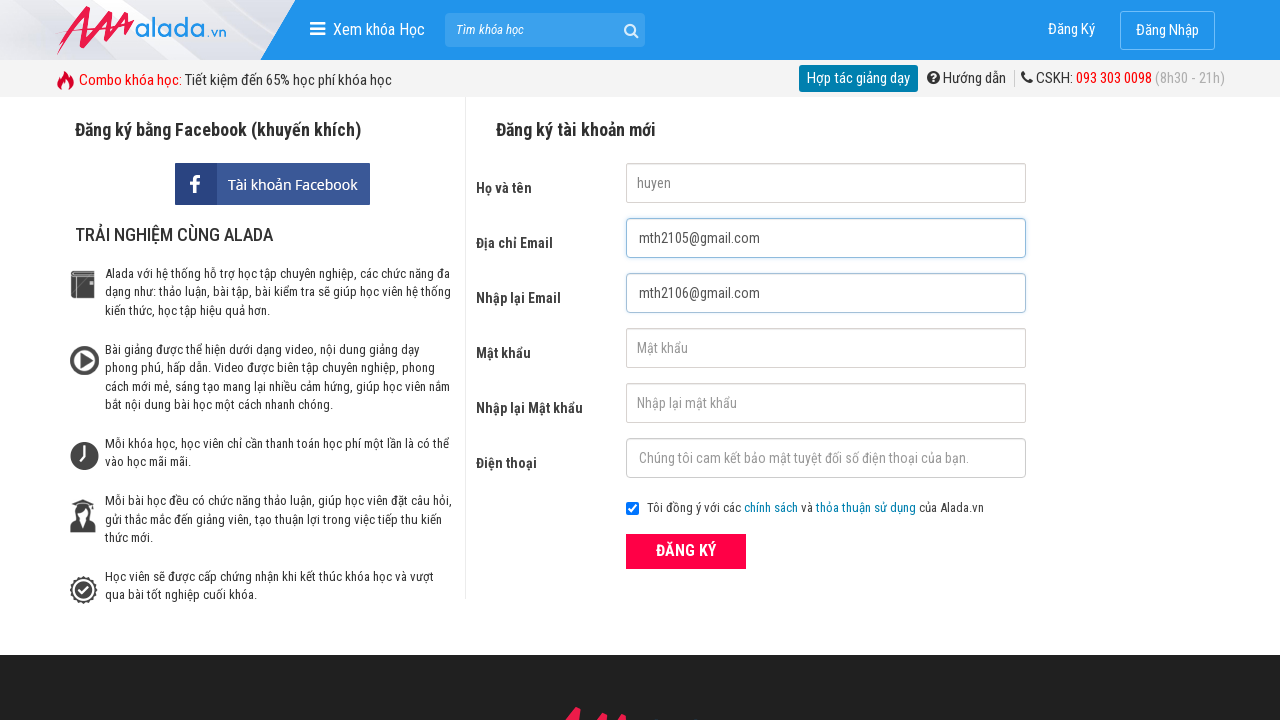

Filled password field with 'mth1905' on //input[@type='password' and @id='txtPassword']
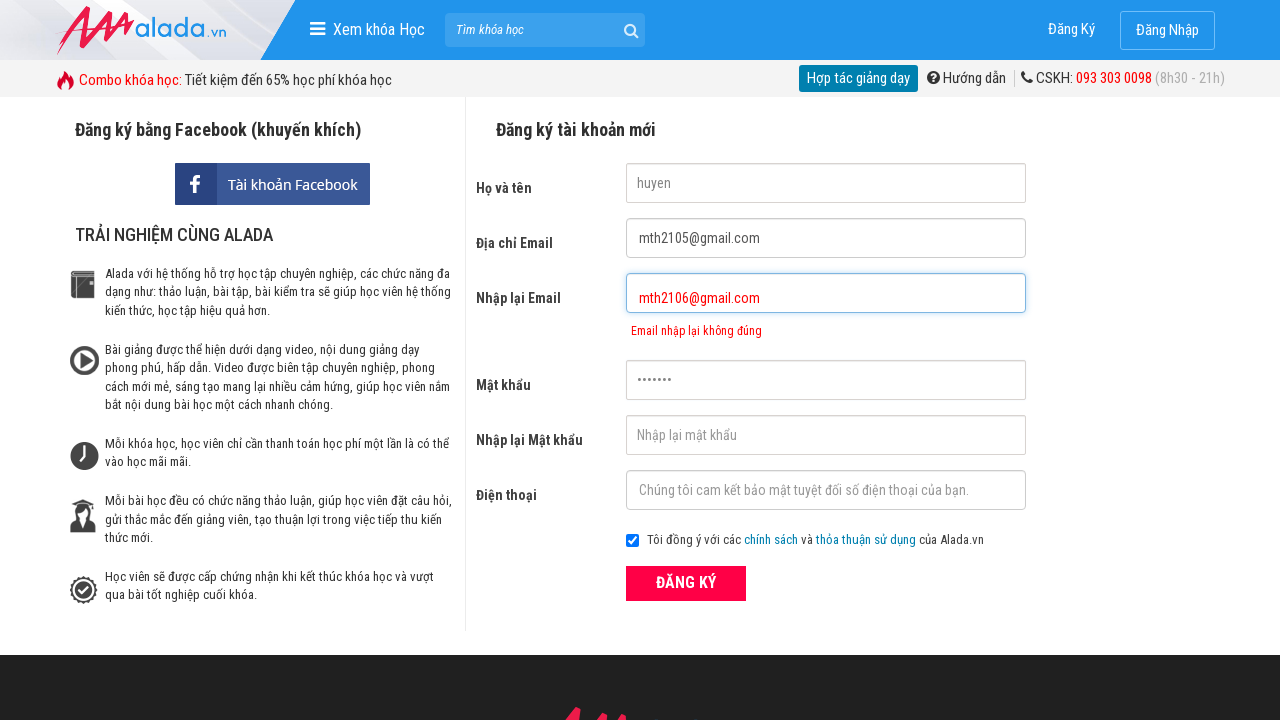

Filled password confirmation field with 'mth1905' on //input[@type='password' and @id='txtCPassword']
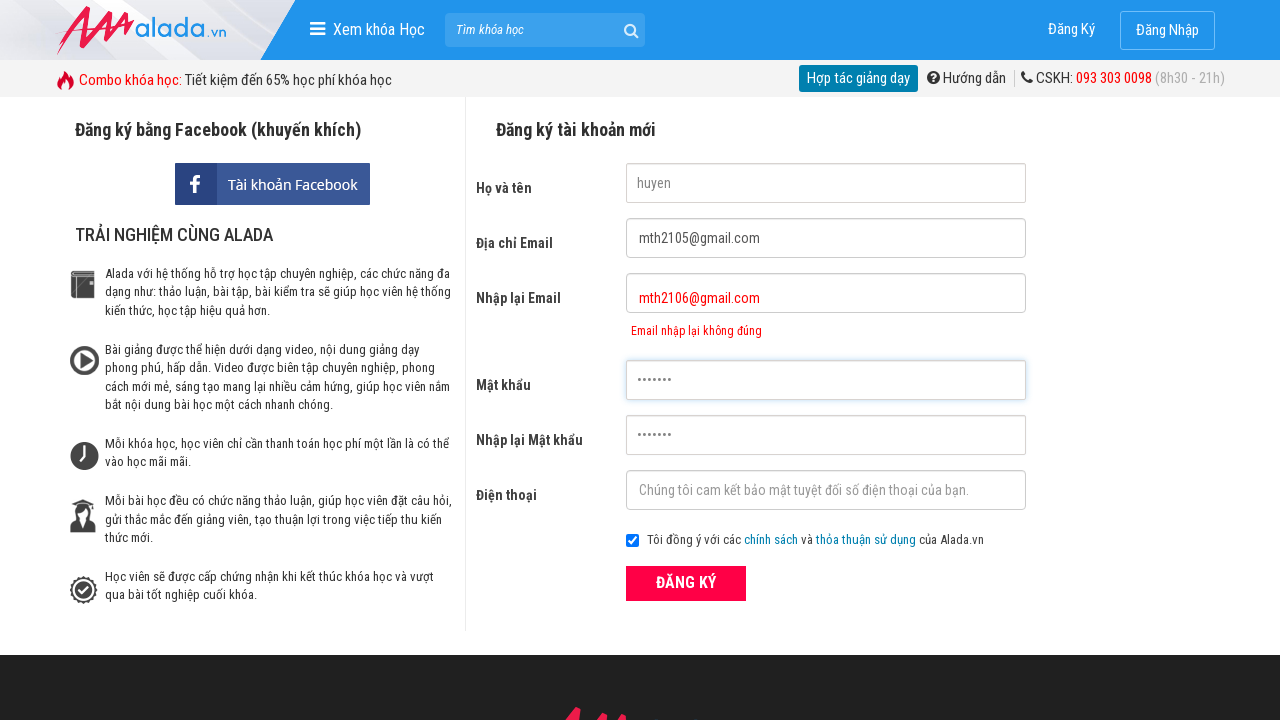

Filled phone number field with '0378577977' on //input[@type='number' and @id='txtPhone']
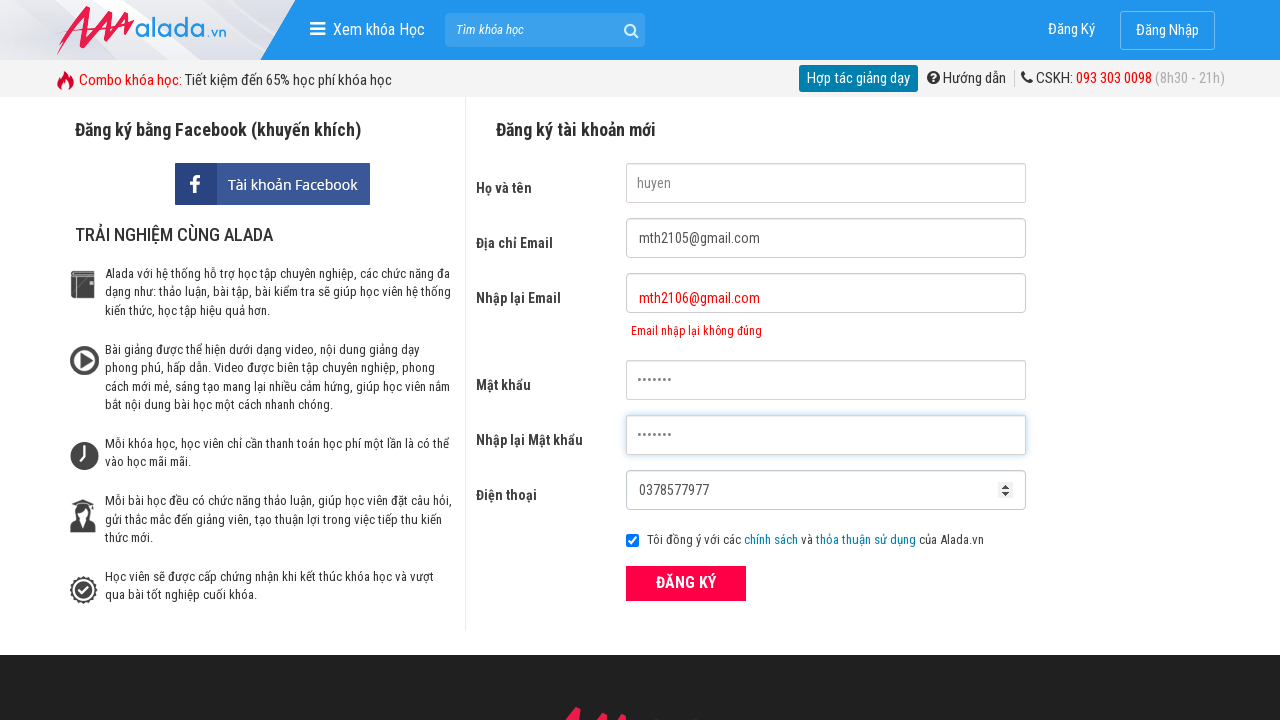

Clicked ĐĂNG KÝ (Register) button to submit registration form at (686, 583) on xpath=//button[text()='ĐĂNG KÝ' and @type='submit']
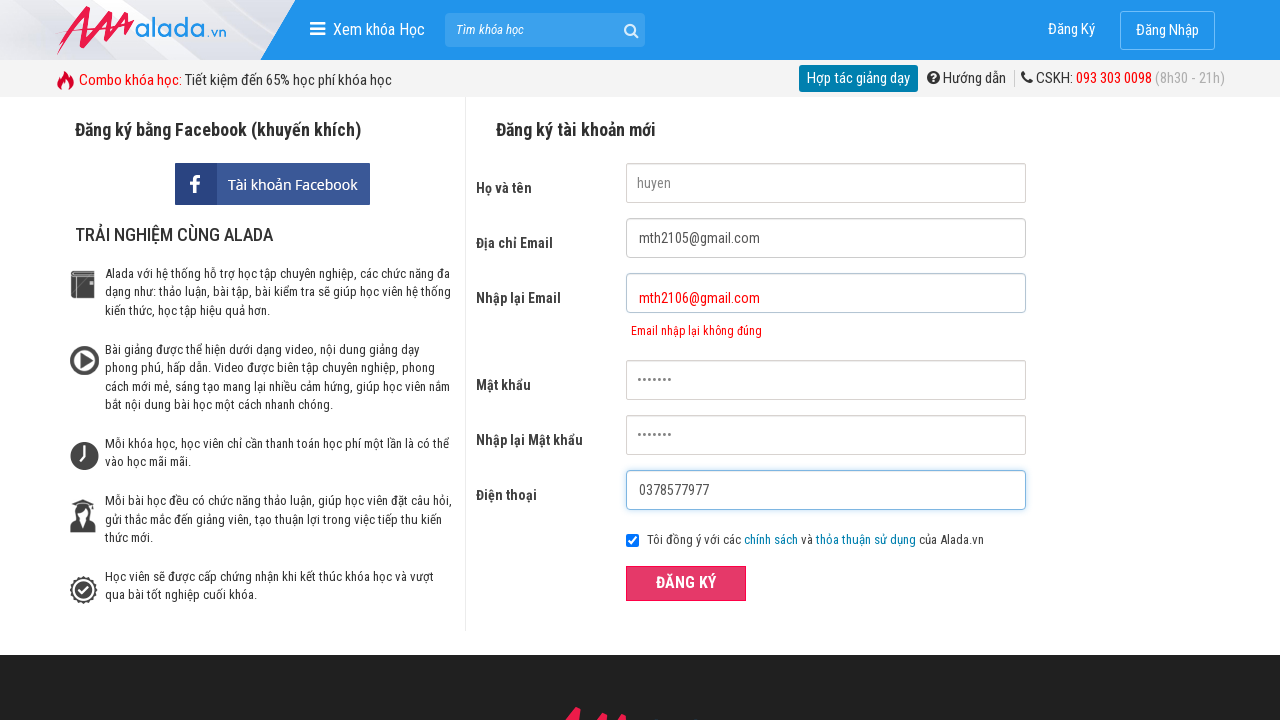

Verified error message displayed for email confirmation mismatch
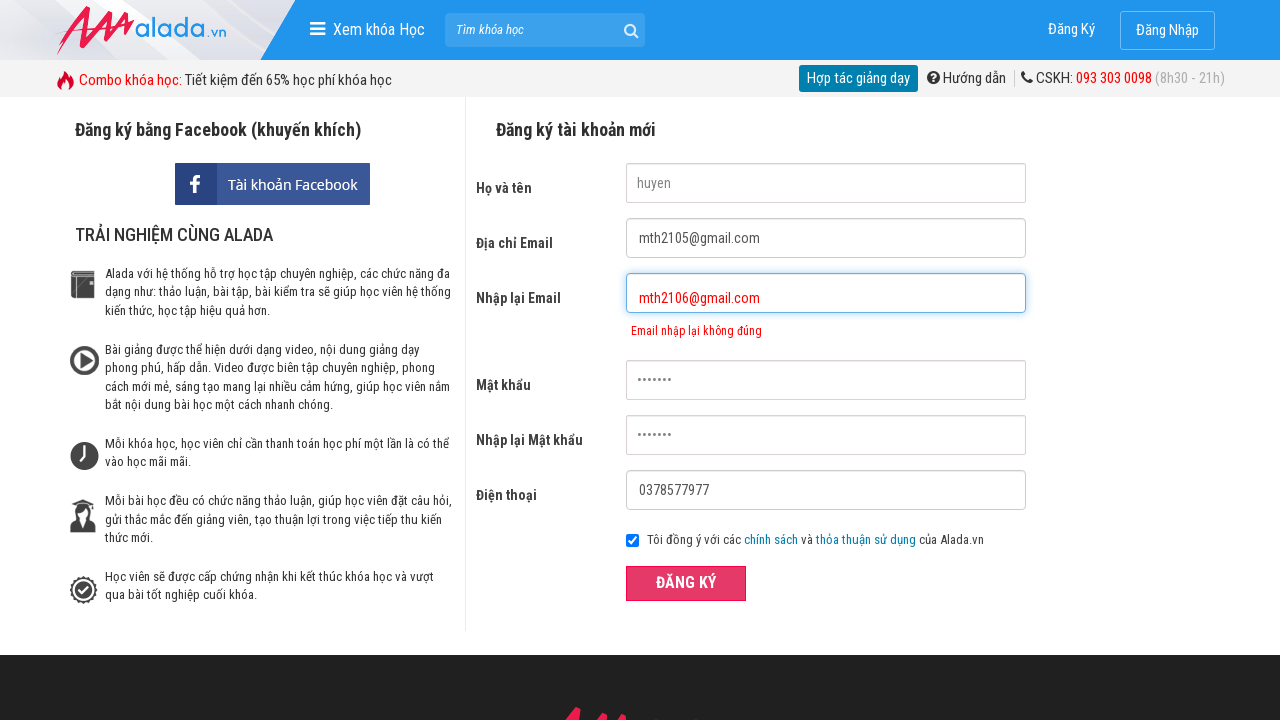

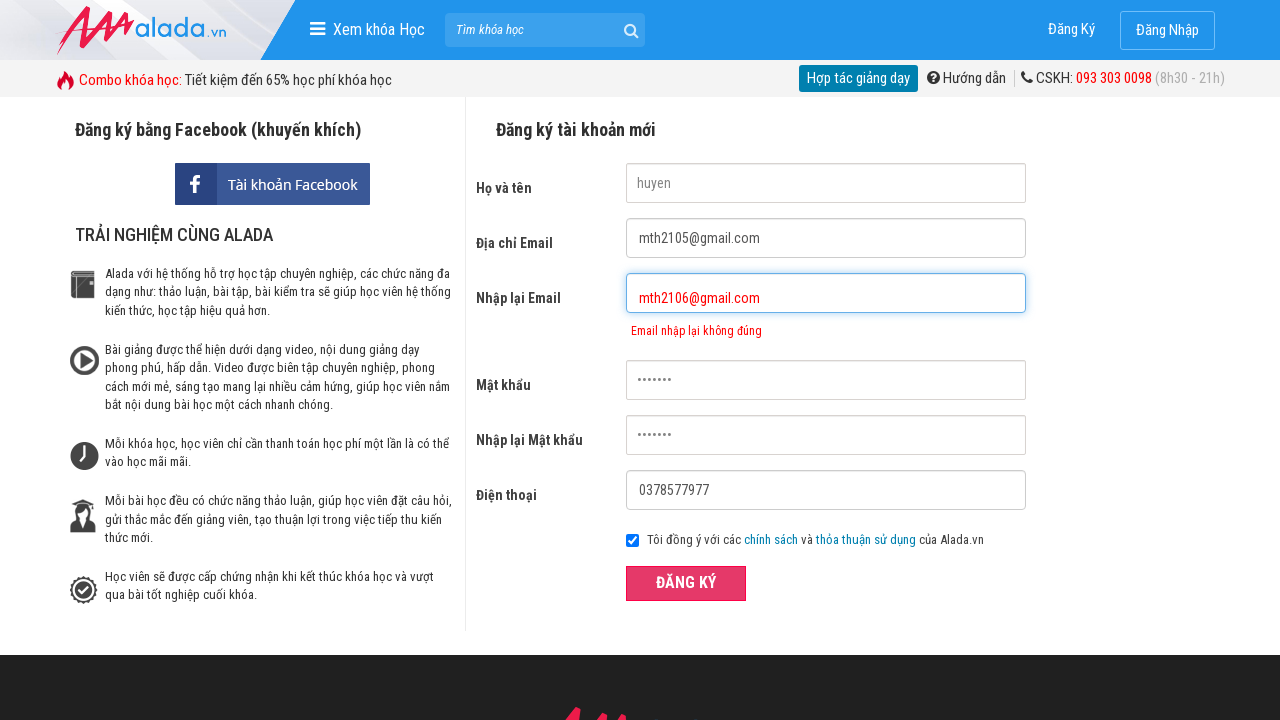